Tests the search functionality by entering "apple" in the search box and verifying the page title changes to reflect the search

Starting URL: https://naveenautomationlabs.com/opencart/

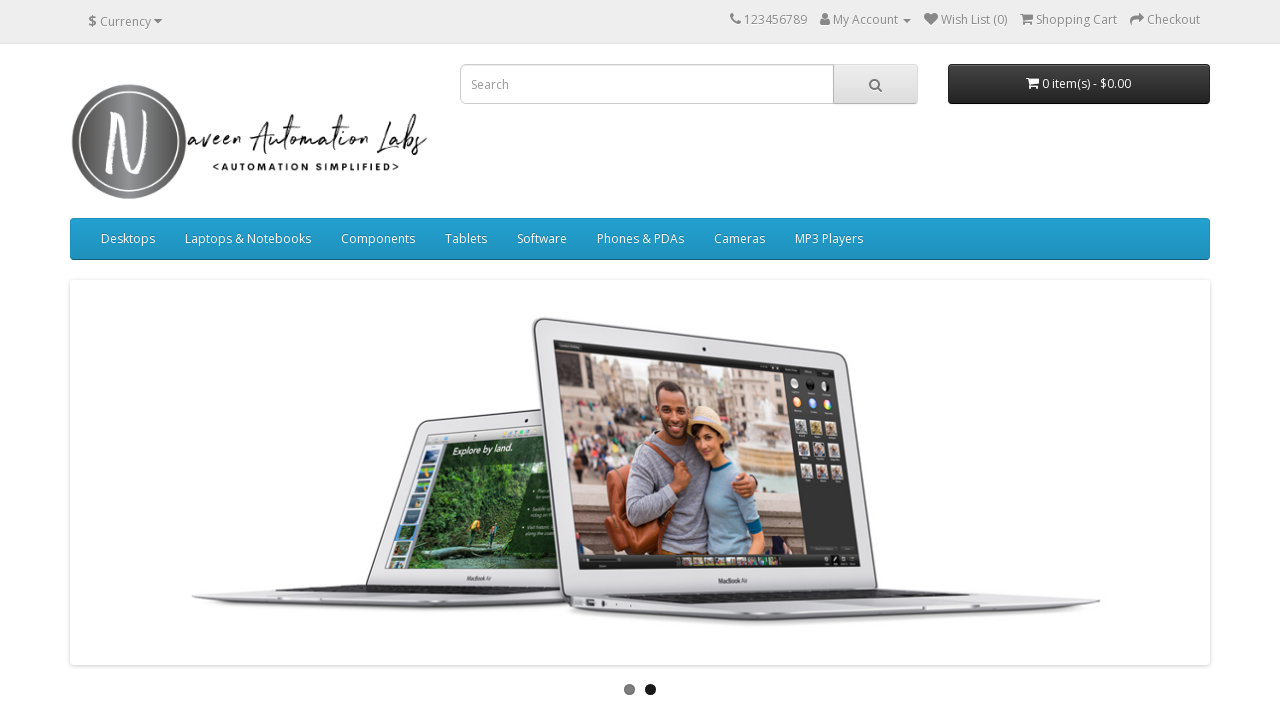

Filled search box with 'apple' on xpath=//input[@placeholder='Search']
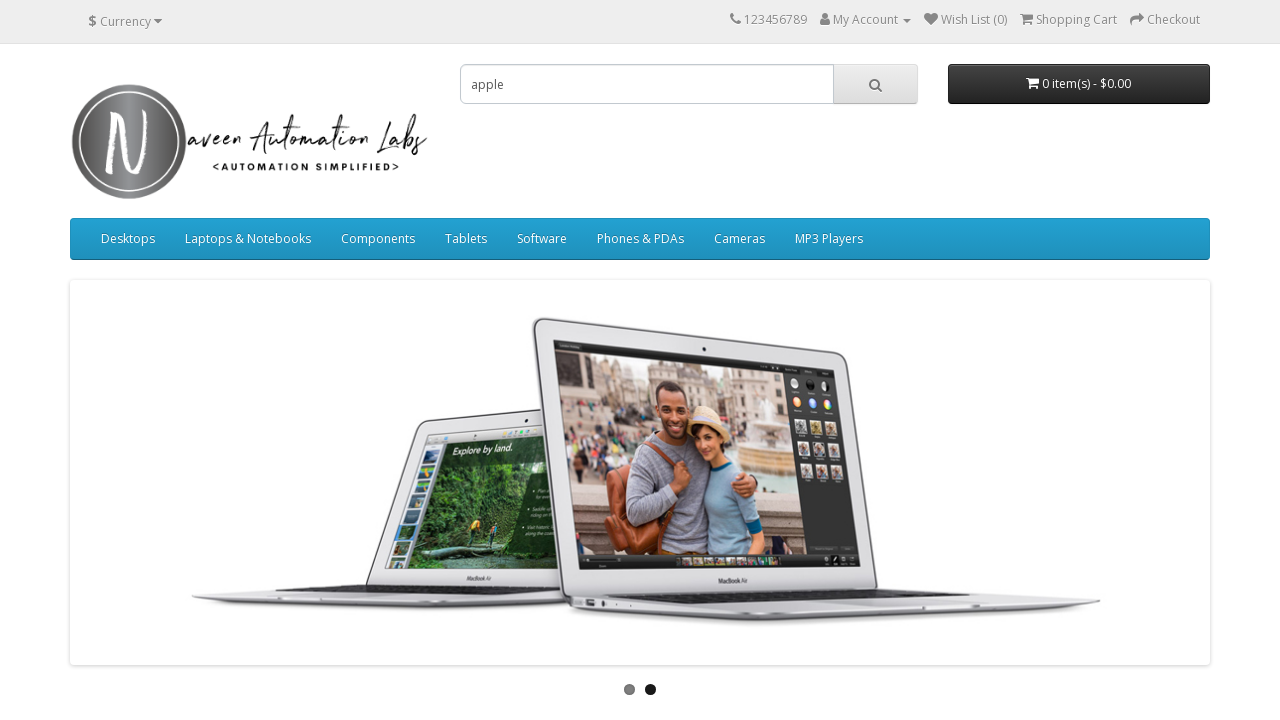

Pressed Enter to submit search on xpath=//input[@placeholder='Search']
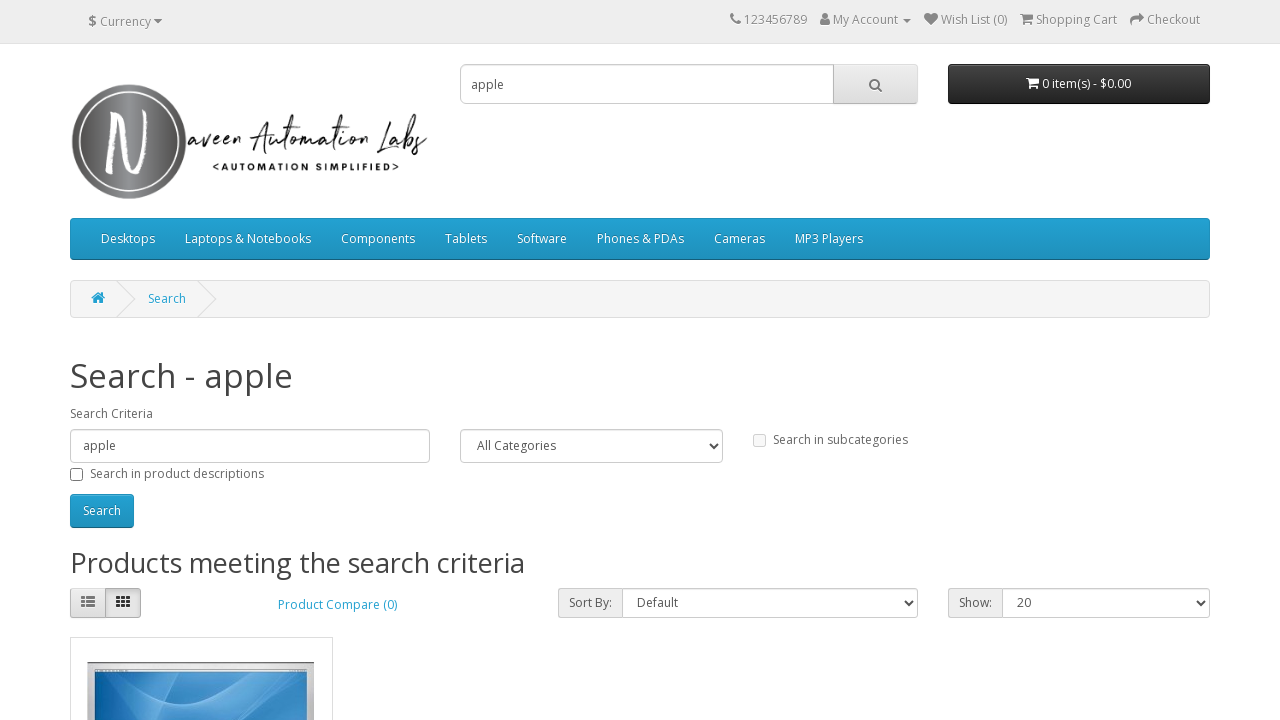

Waited for page to load (networkidle)
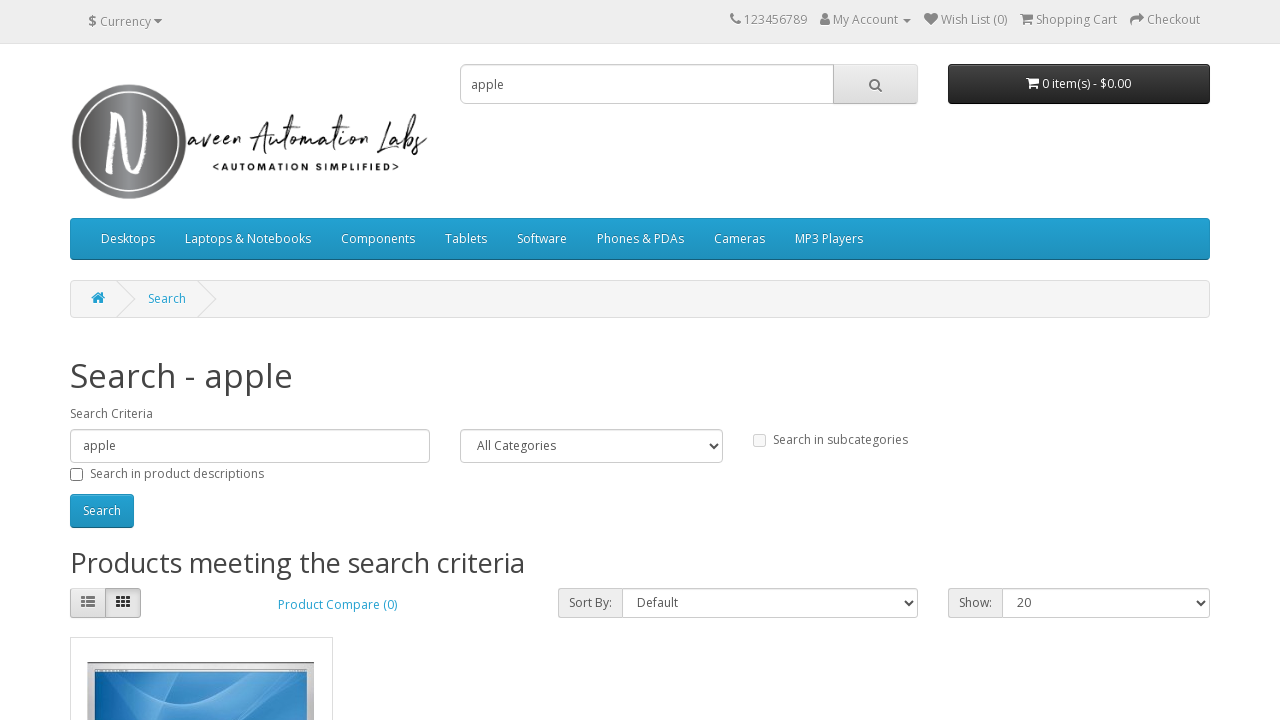

Verified page title changed to 'Search - apple'
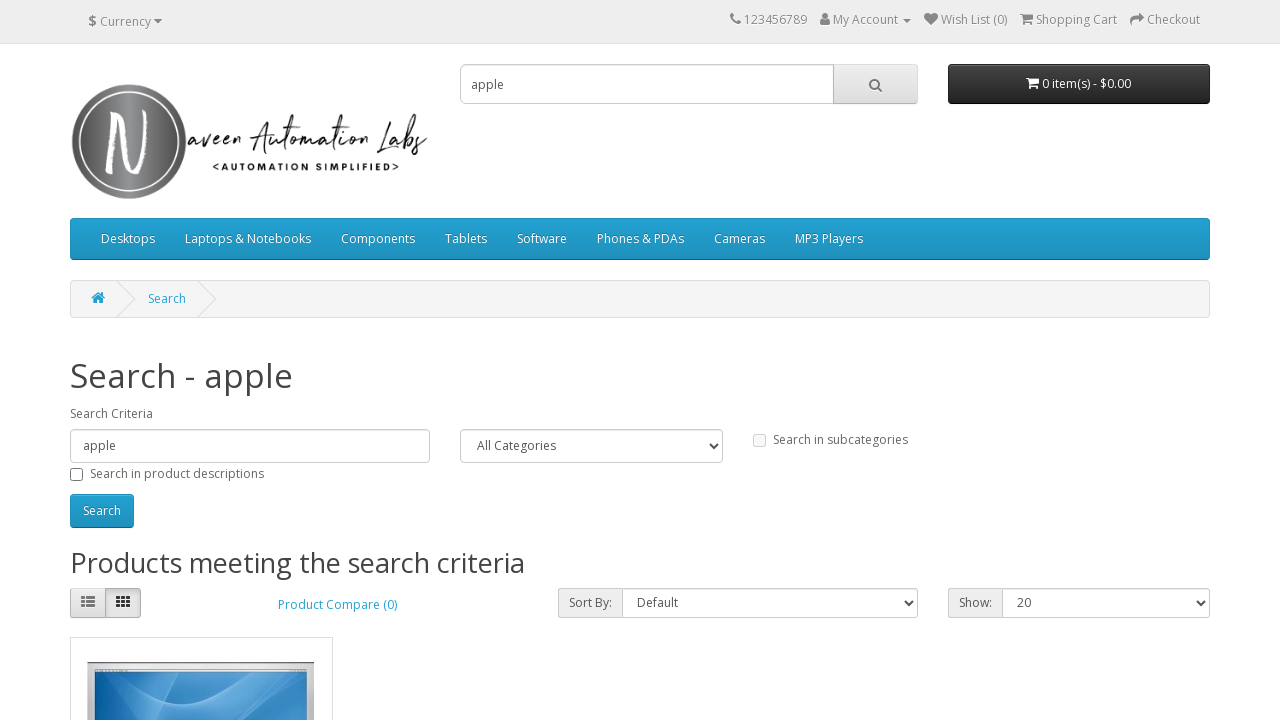

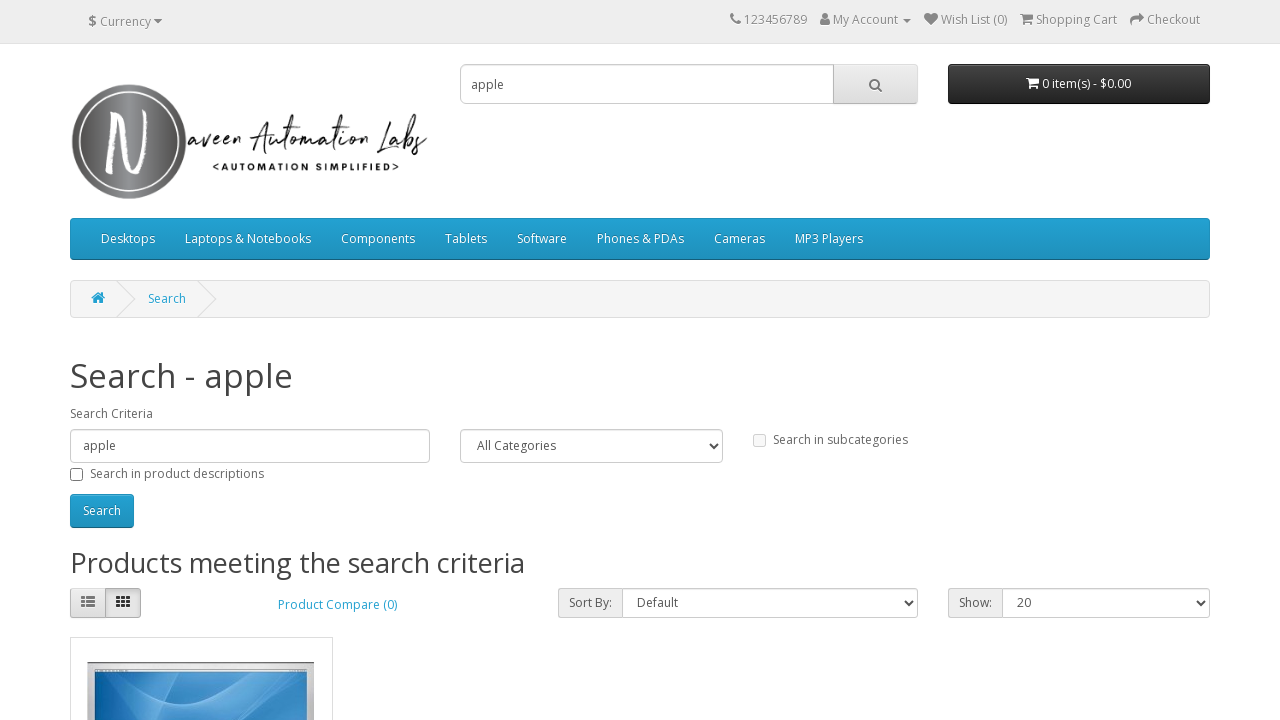